Tests file upload functionality by selecting a file, clicking the upload button, and verifying the success message is displayed.

Starting URL: https://the-internet.herokuapp.com/upload

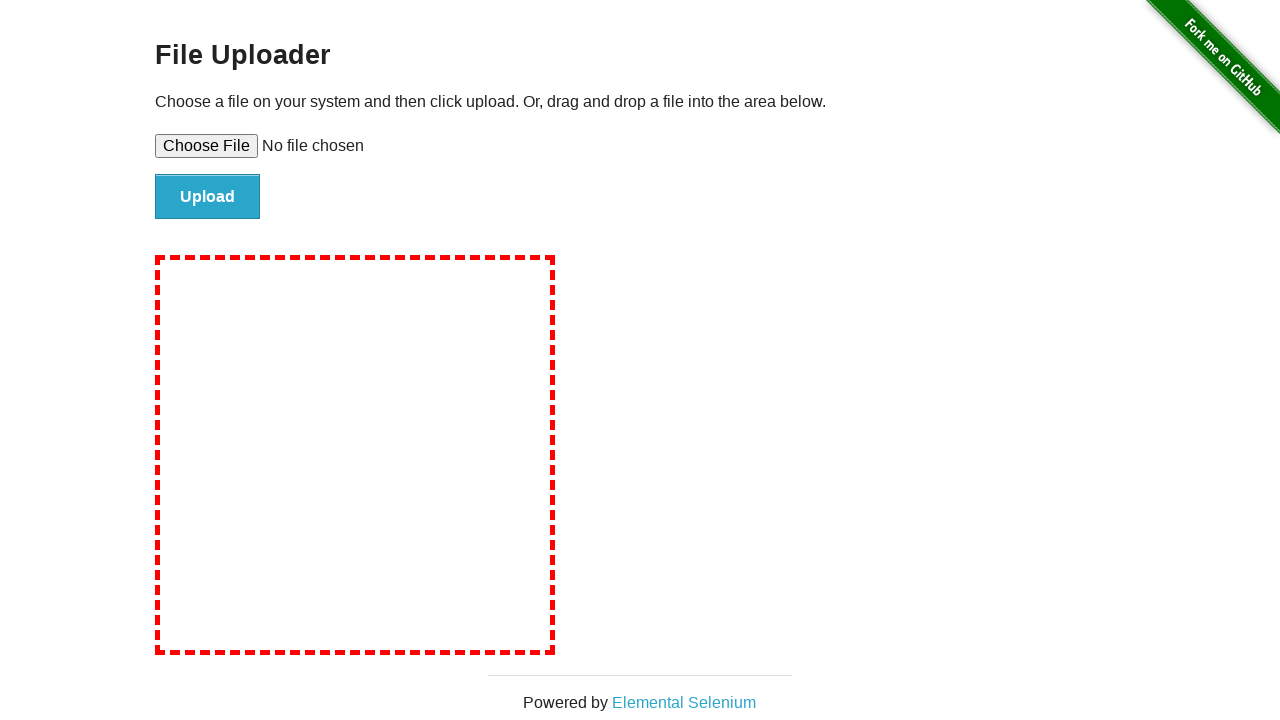

Created temporary test file for upload
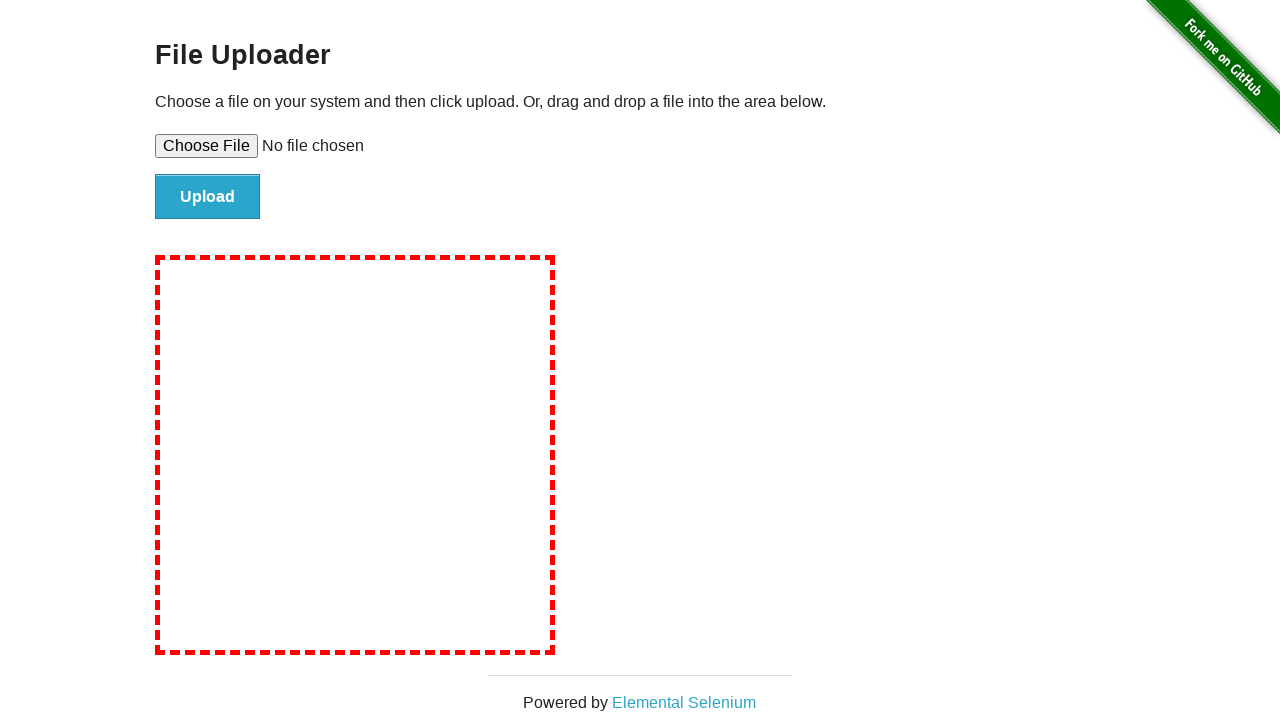

Selected test file in file upload input
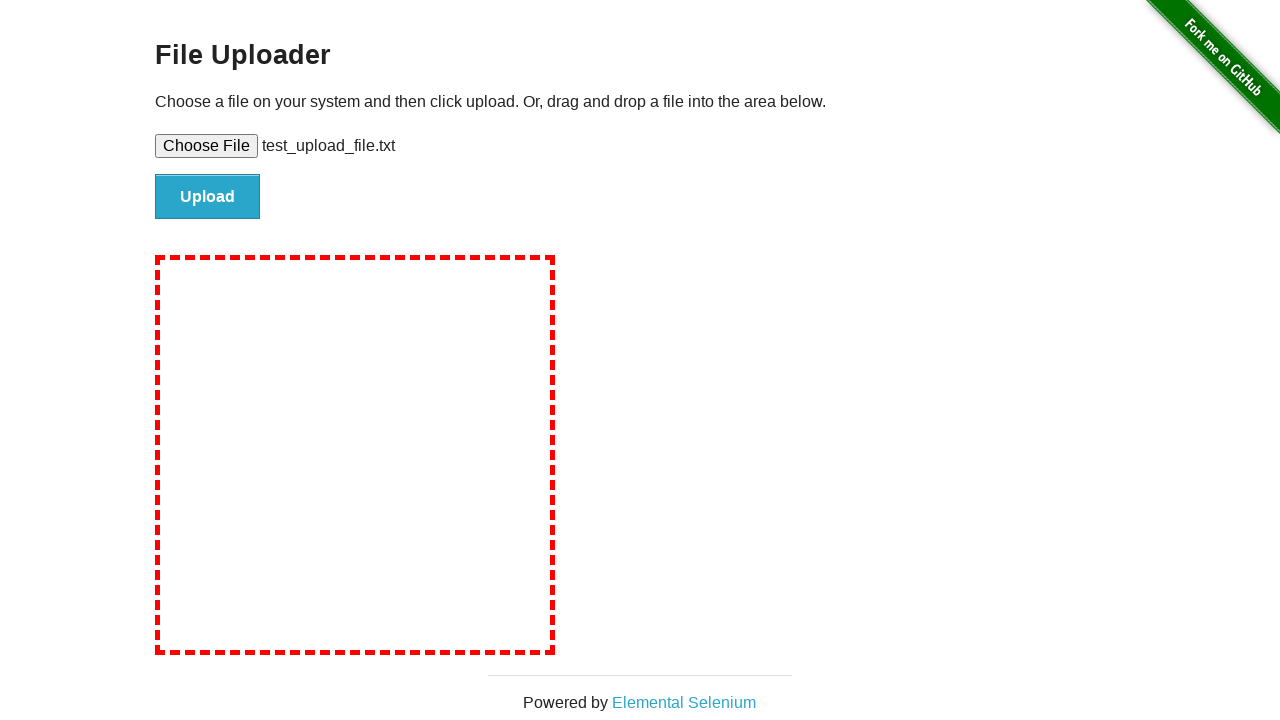

Clicked upload button to submit file at (208, 197) on #file-submit
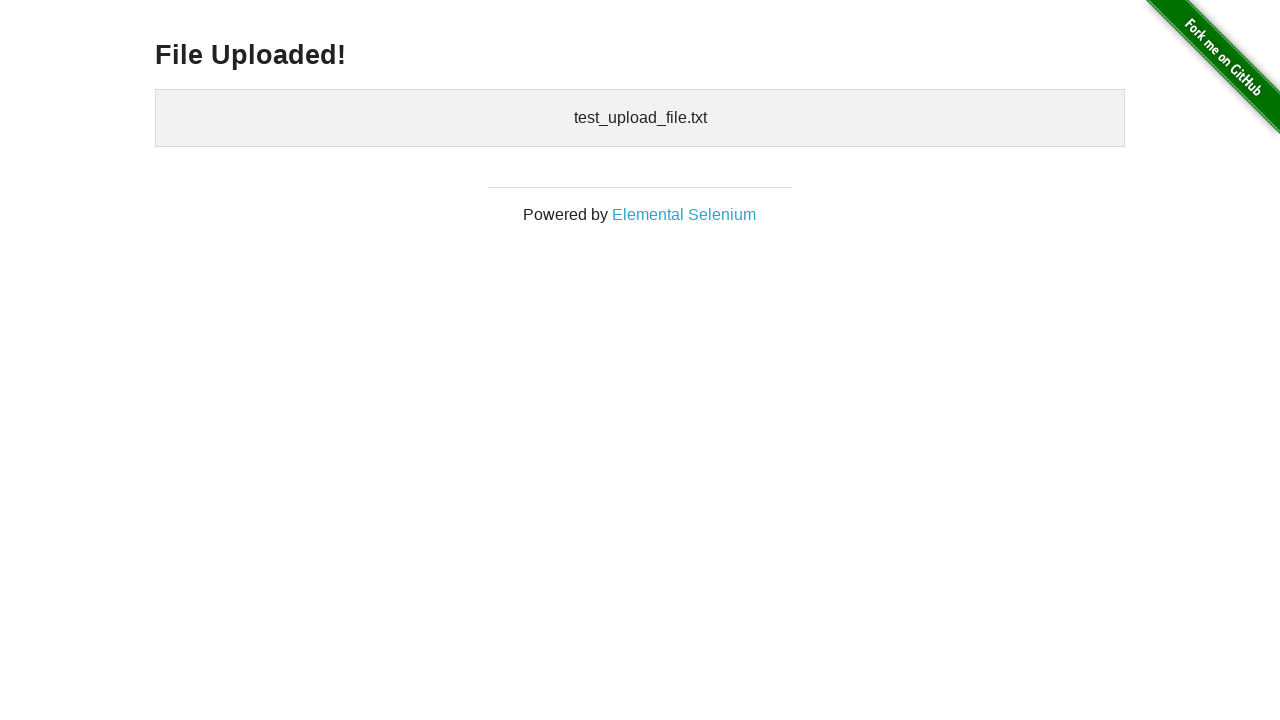

Success message element loaded
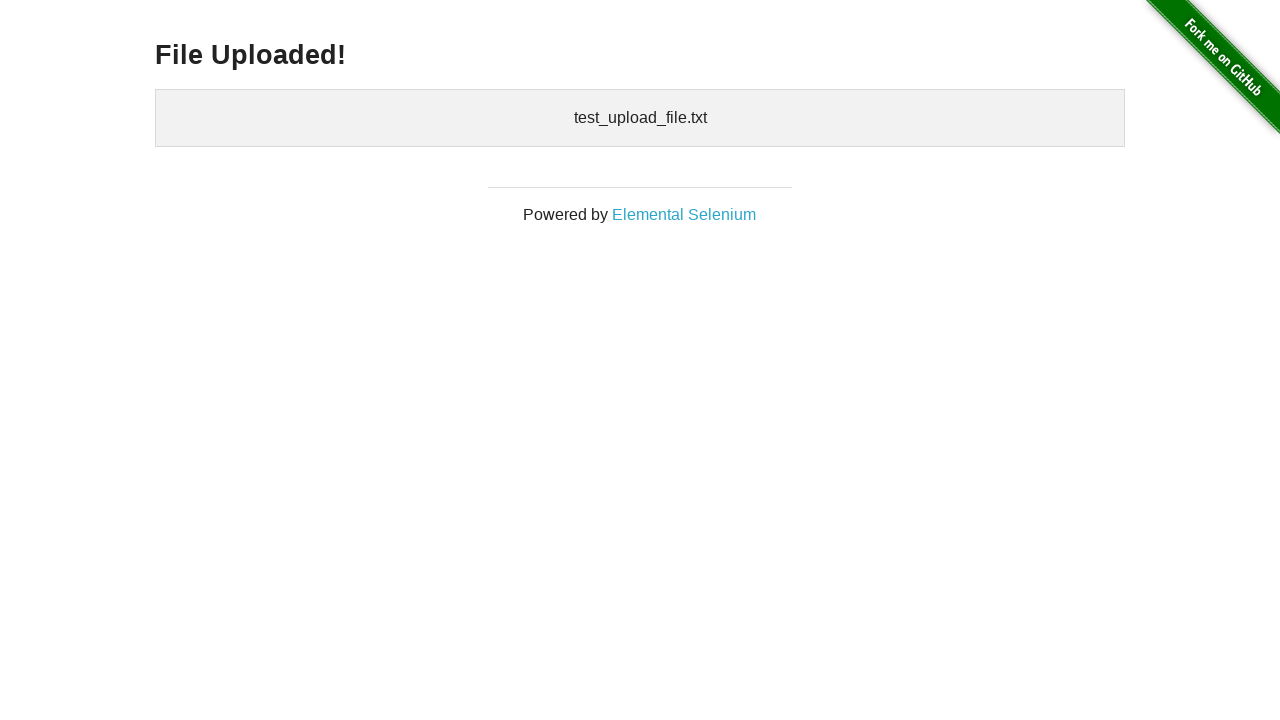

Retrieved success message text
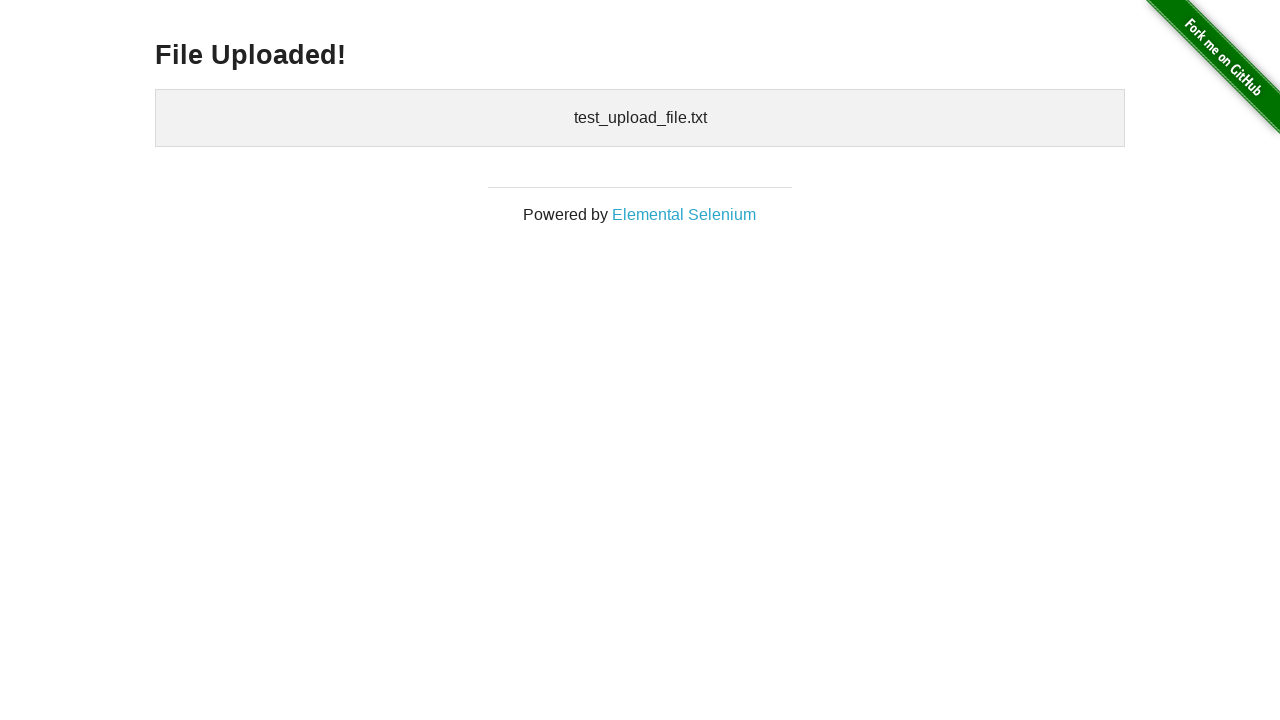

Verified success message displays 'File Uploaded!'
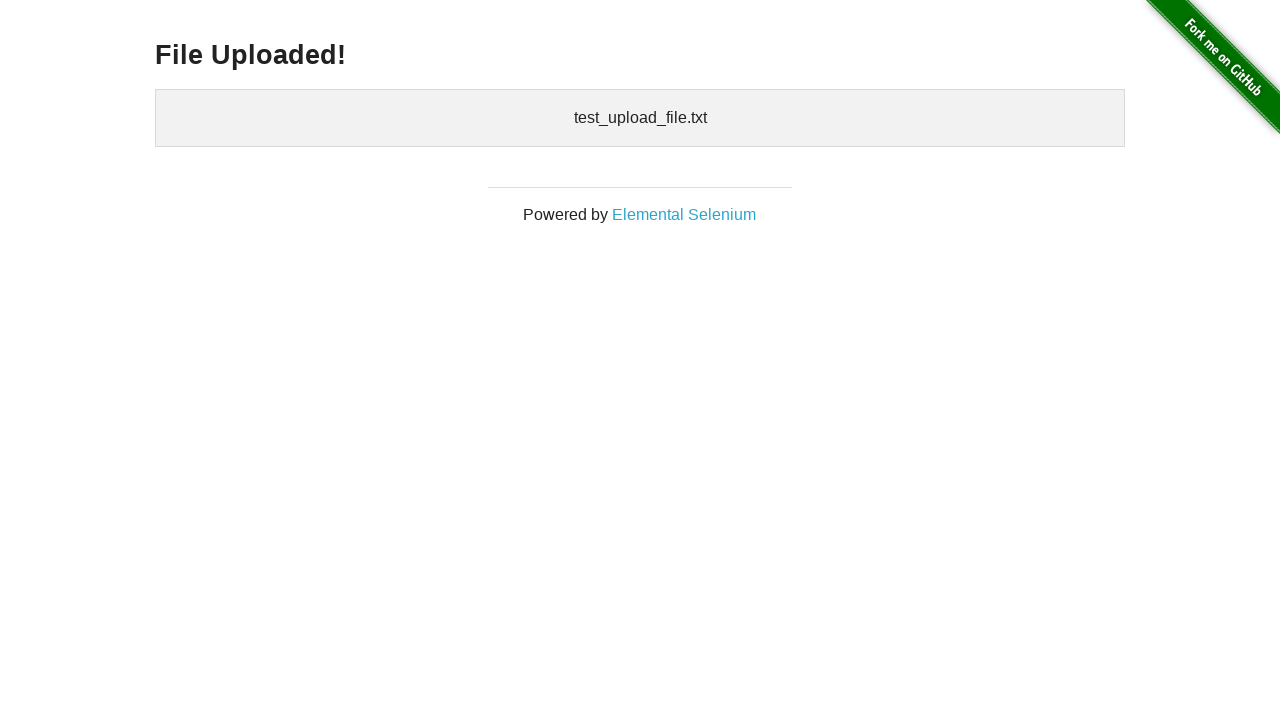

Cleaned up temporary test file
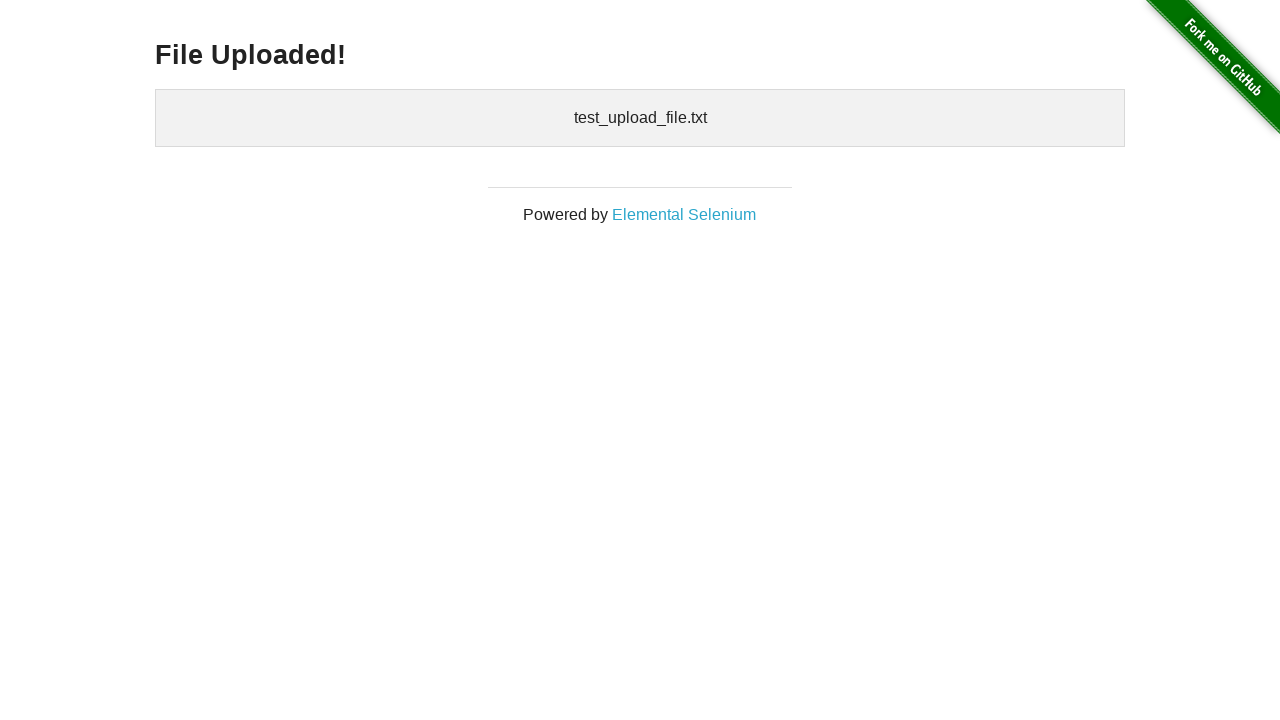

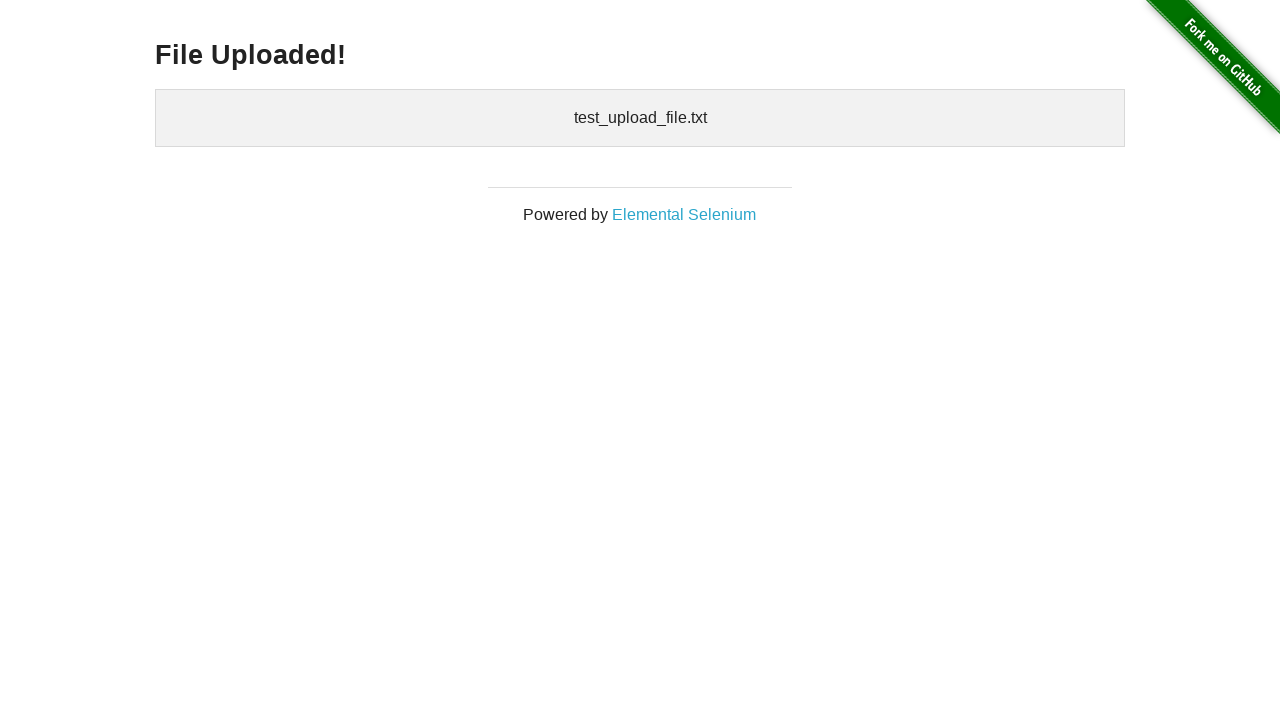